Navigates to Douban's comedy movie ranking page and scrolls to the bottom to trigger lazy loading of more movie entries.

Starting URL: https://movie.douban.com/typerank?type_name=喜剧&type=24&interval_id=100:90&action=

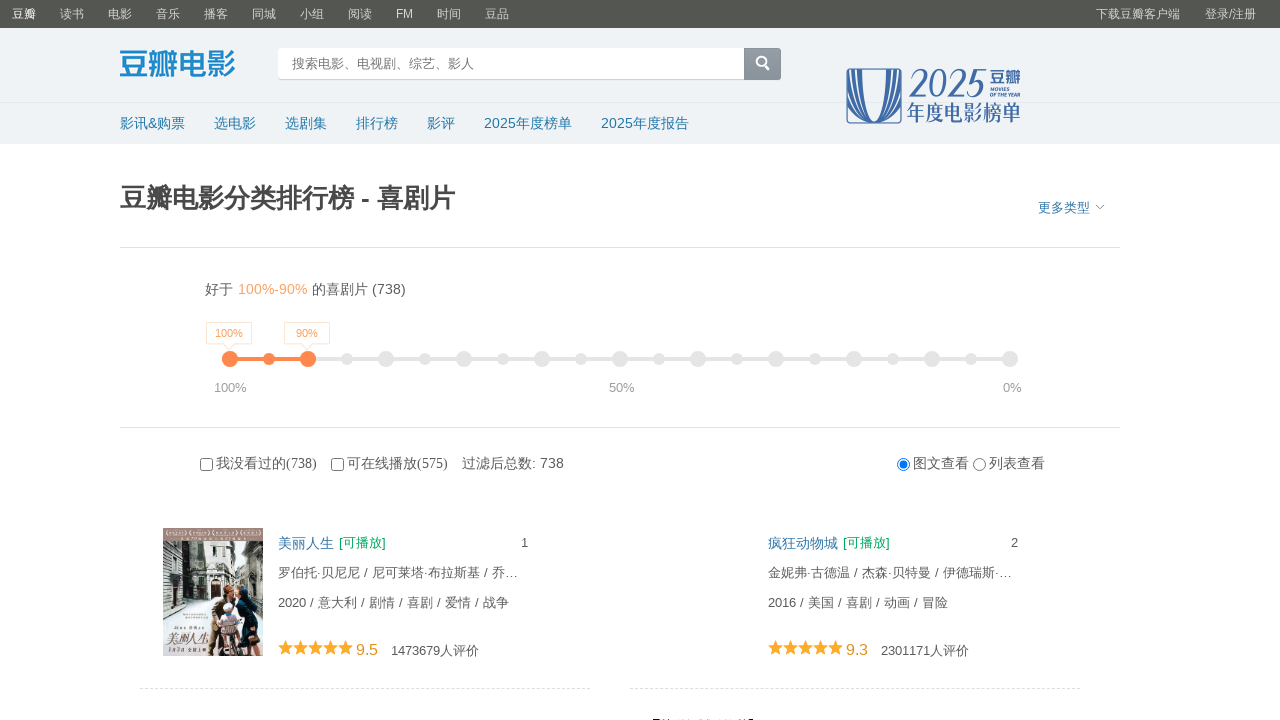

Waited for page to reach networkidle state
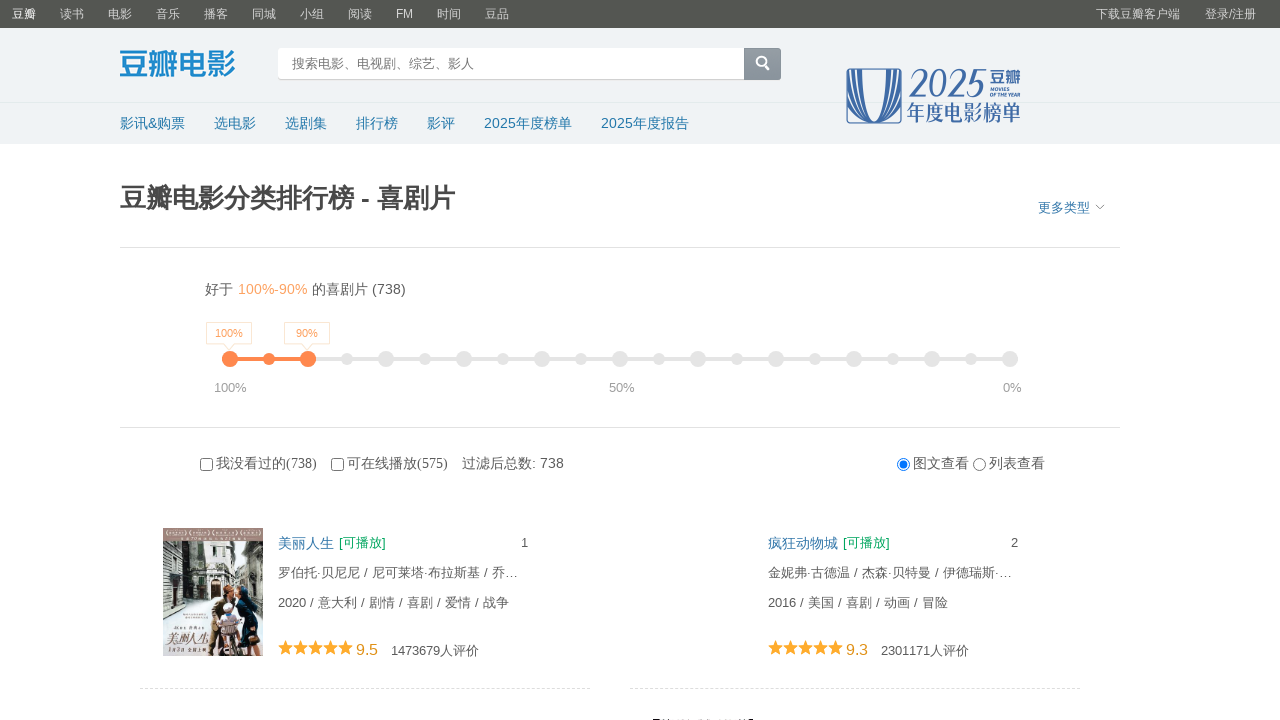

Scrolled to bottom of page to trigger lazy loading
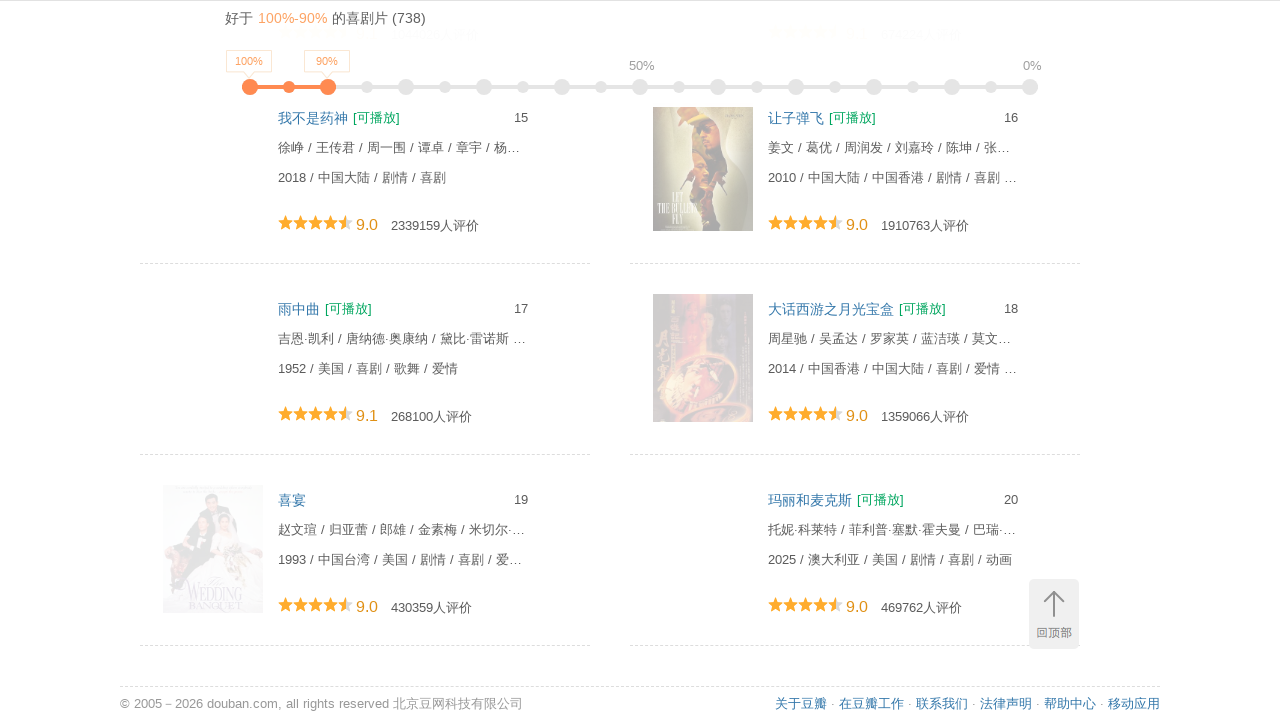

Waited 3 seconds for new content to load after scrolling
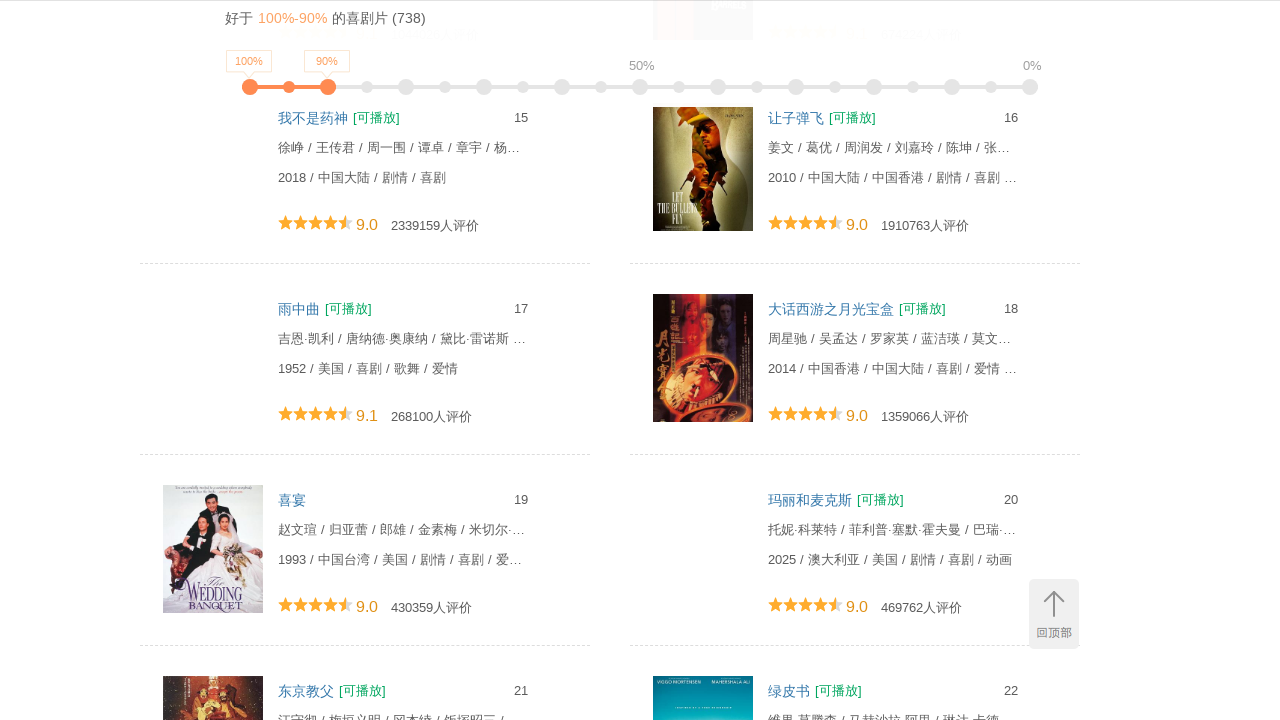

Scrolled to bottom again to load even more movie entries
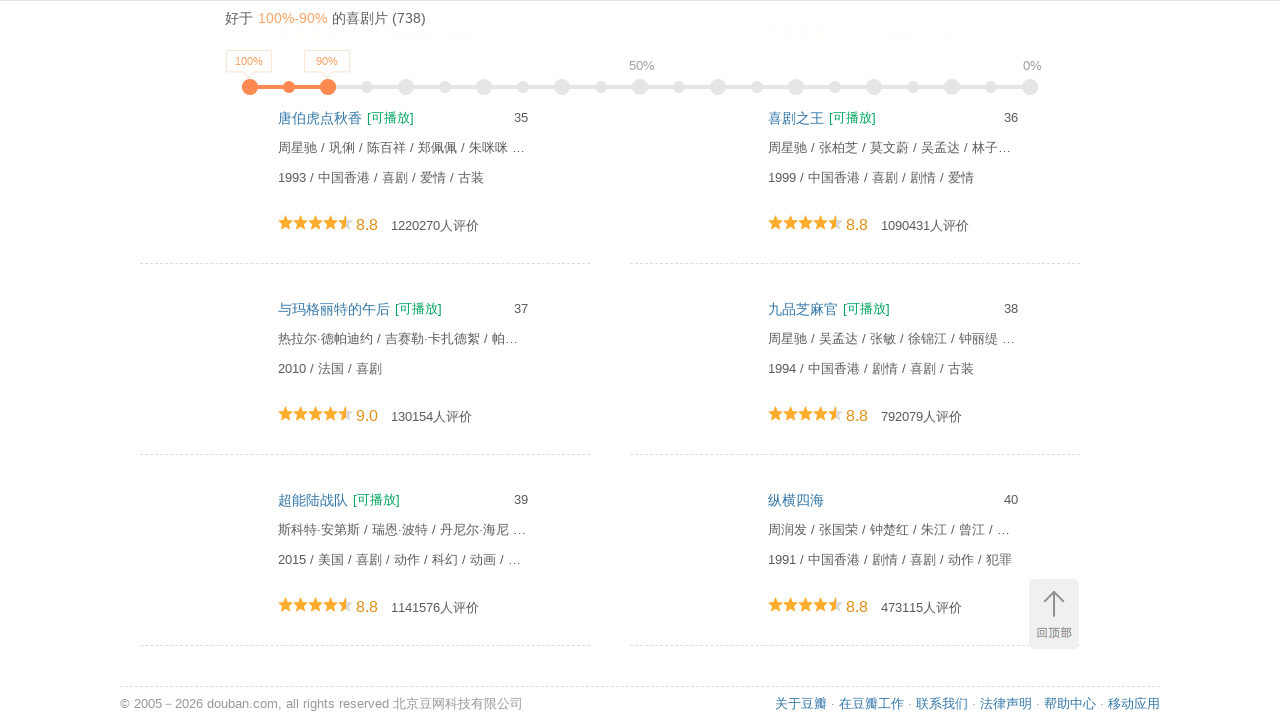

Waited for movie list items to be attached to DOM
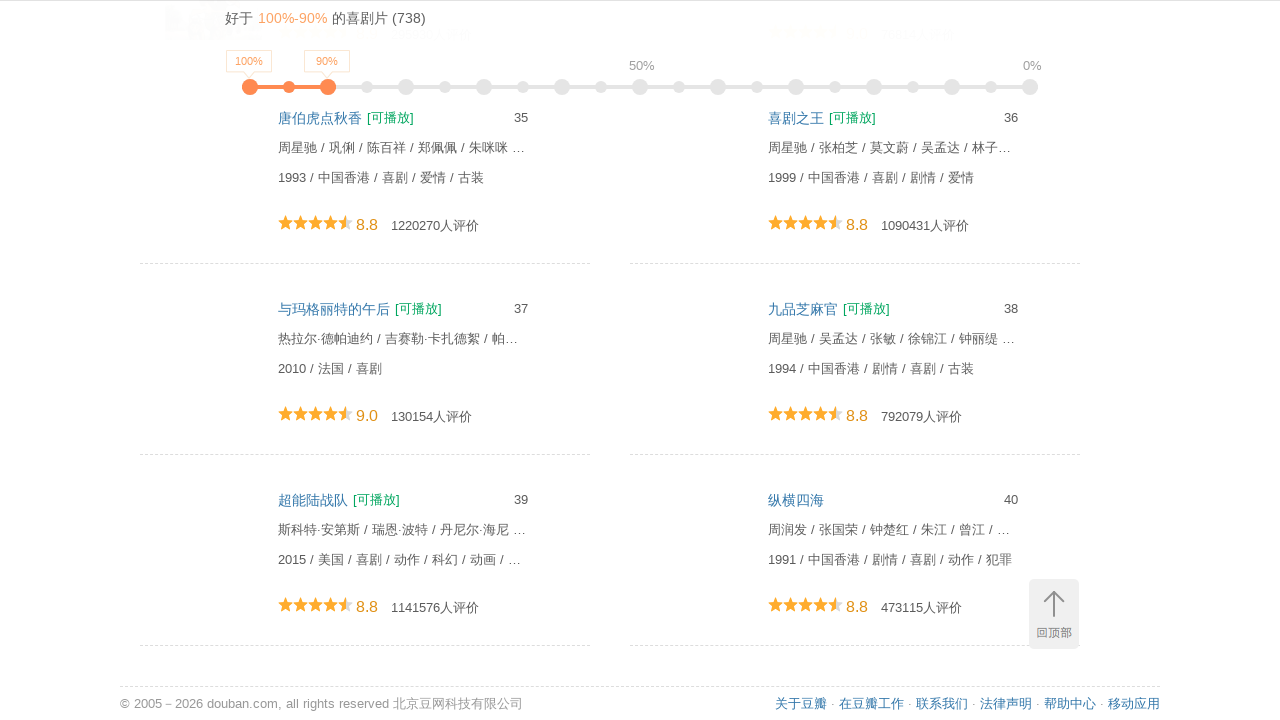

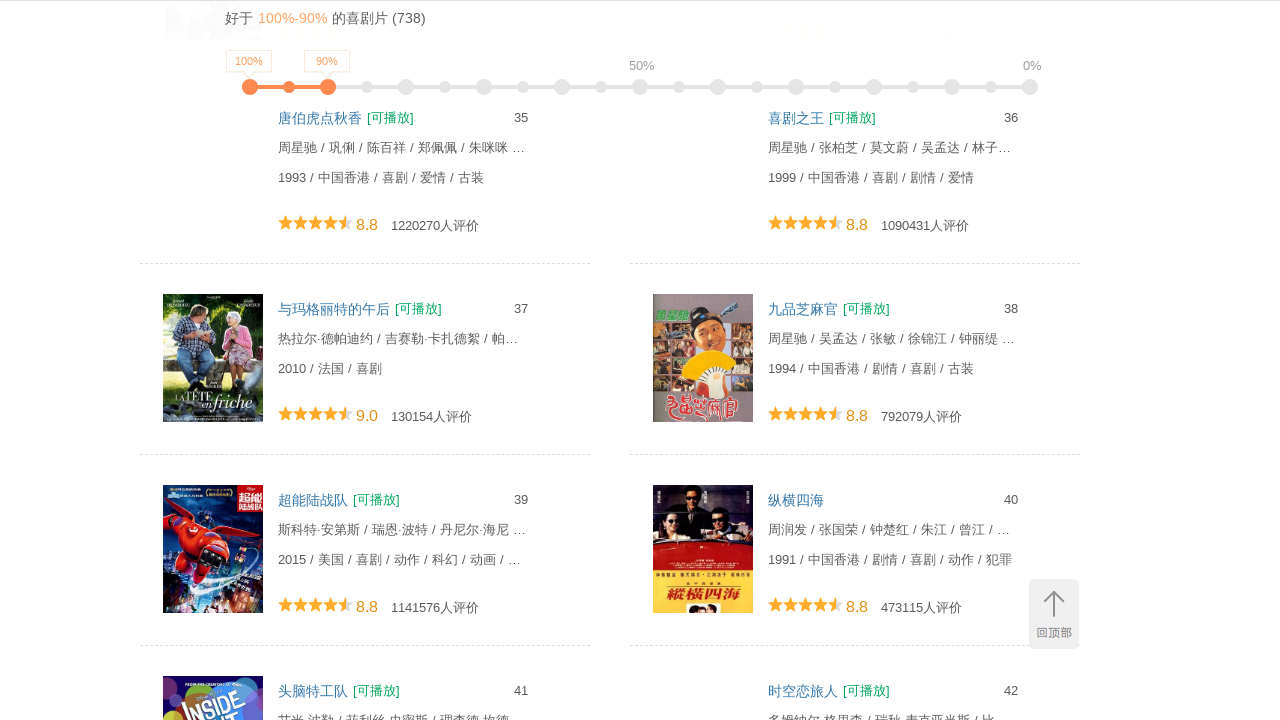